Tests form interaction on OrangeHRM free trial page by filling in a subdomain field using locator chaining

Starting URL: https://www.orangehrm.com/en/30-day-free-trial

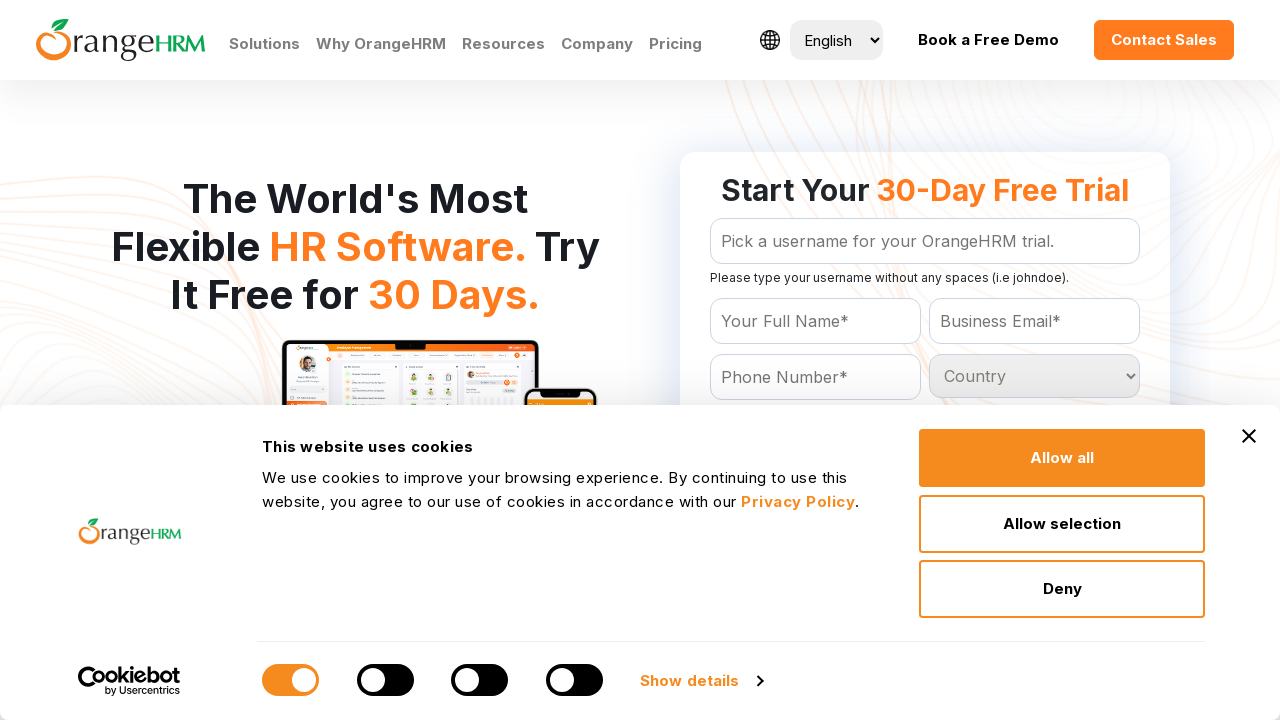

Filled subdomain field with 'testcompany' using locator chaining on form#Form_getForm #Form_getForm_subdomain
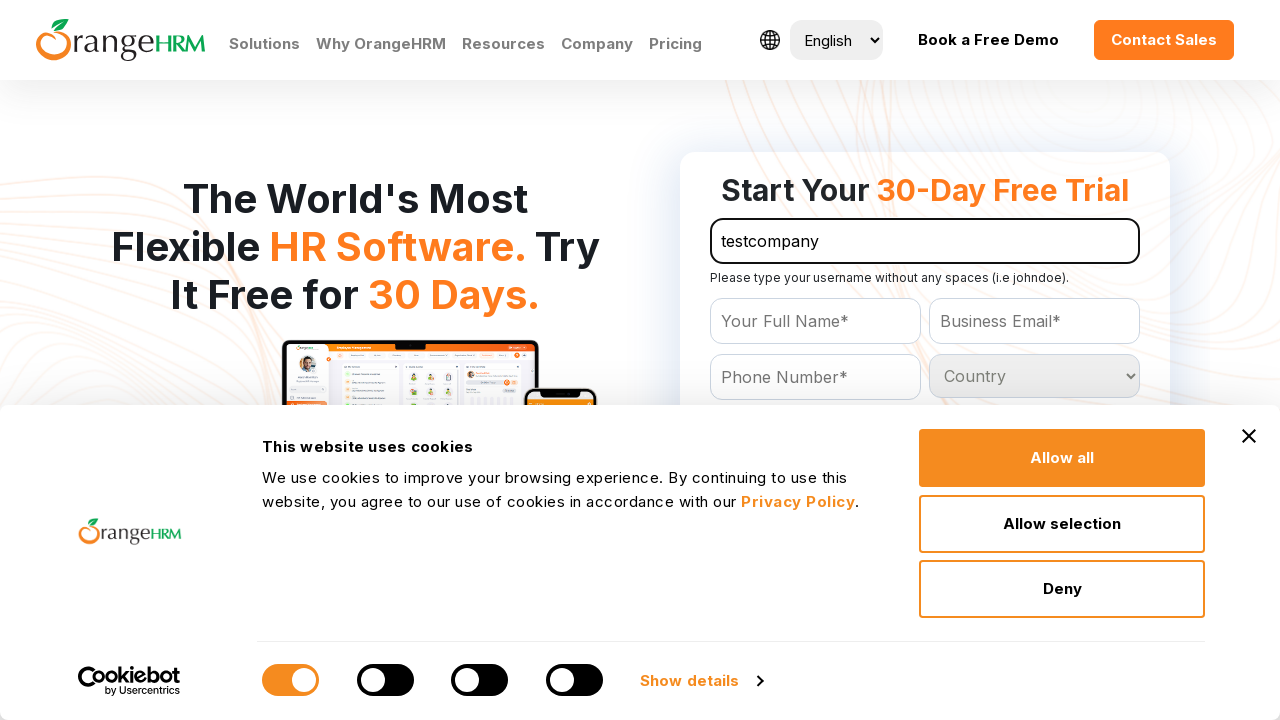

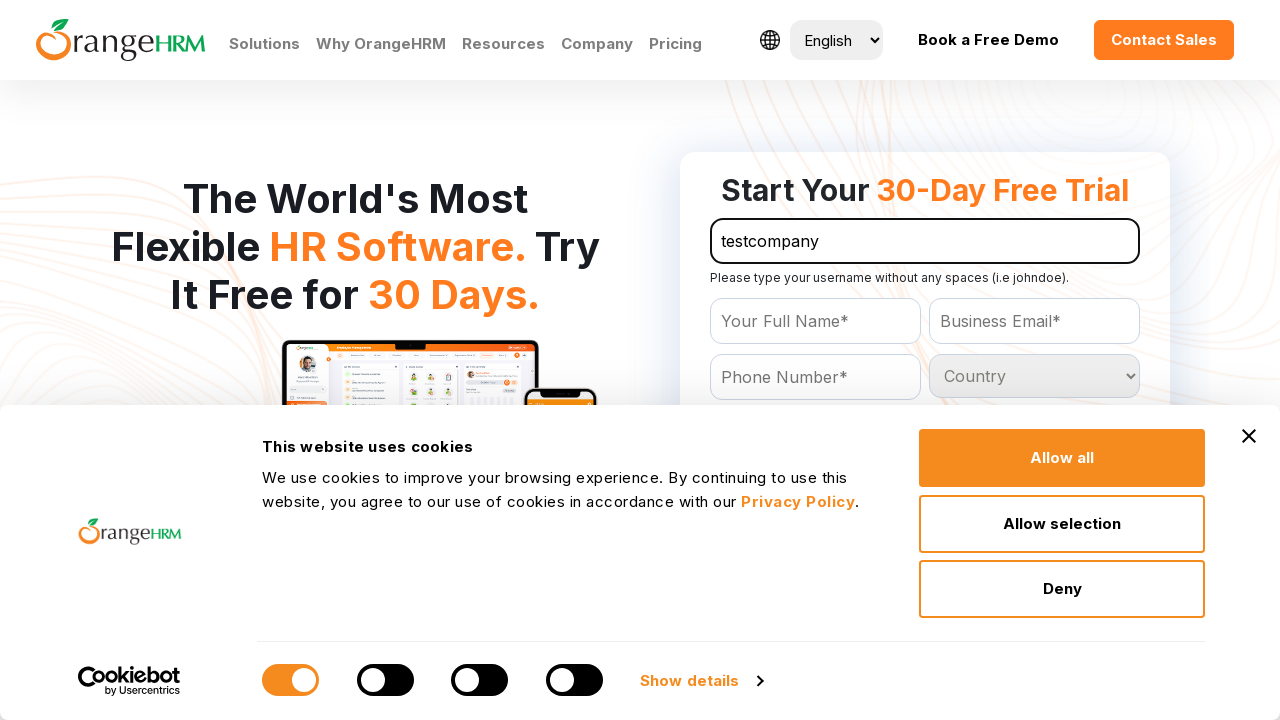